Navigates to a UCI cycling competition results page and verifies that competition details (heading, type, dates, class, venue, country) and results table are displayed correctly.

Starting URL: https://dataride.uci.org/iframe/CompetitionResults/65009/3/

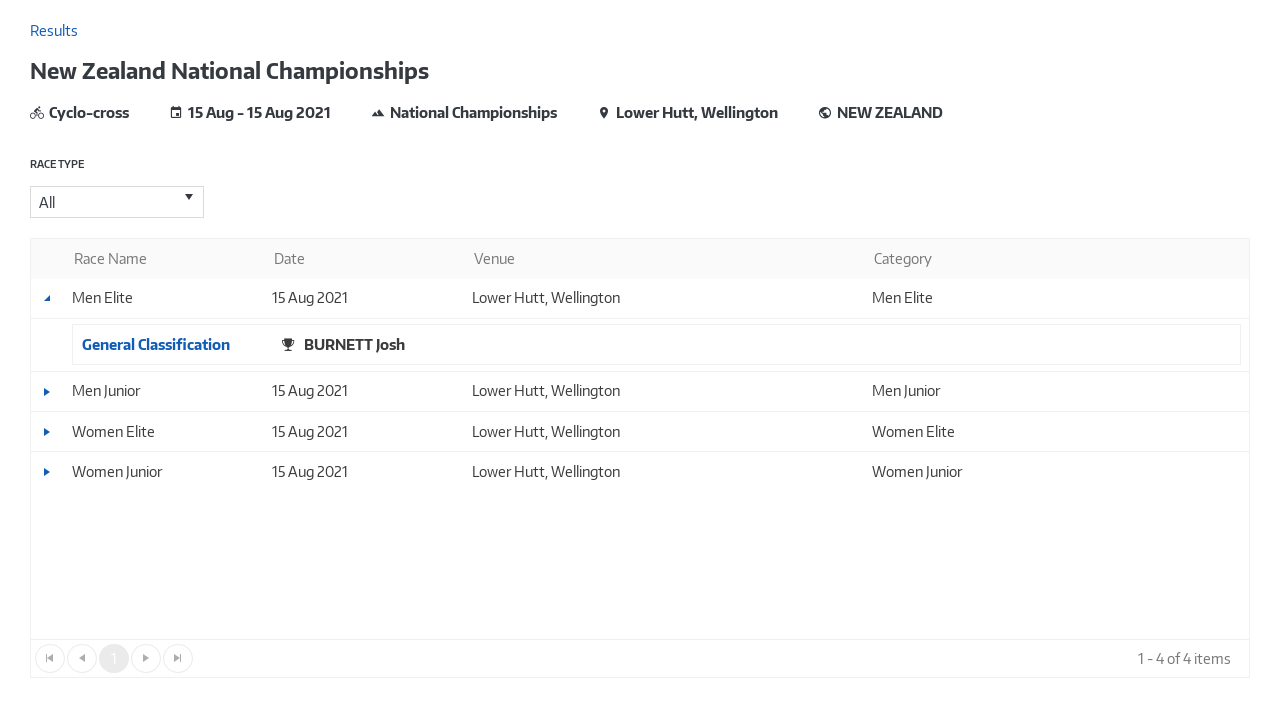

Competition results table loaded
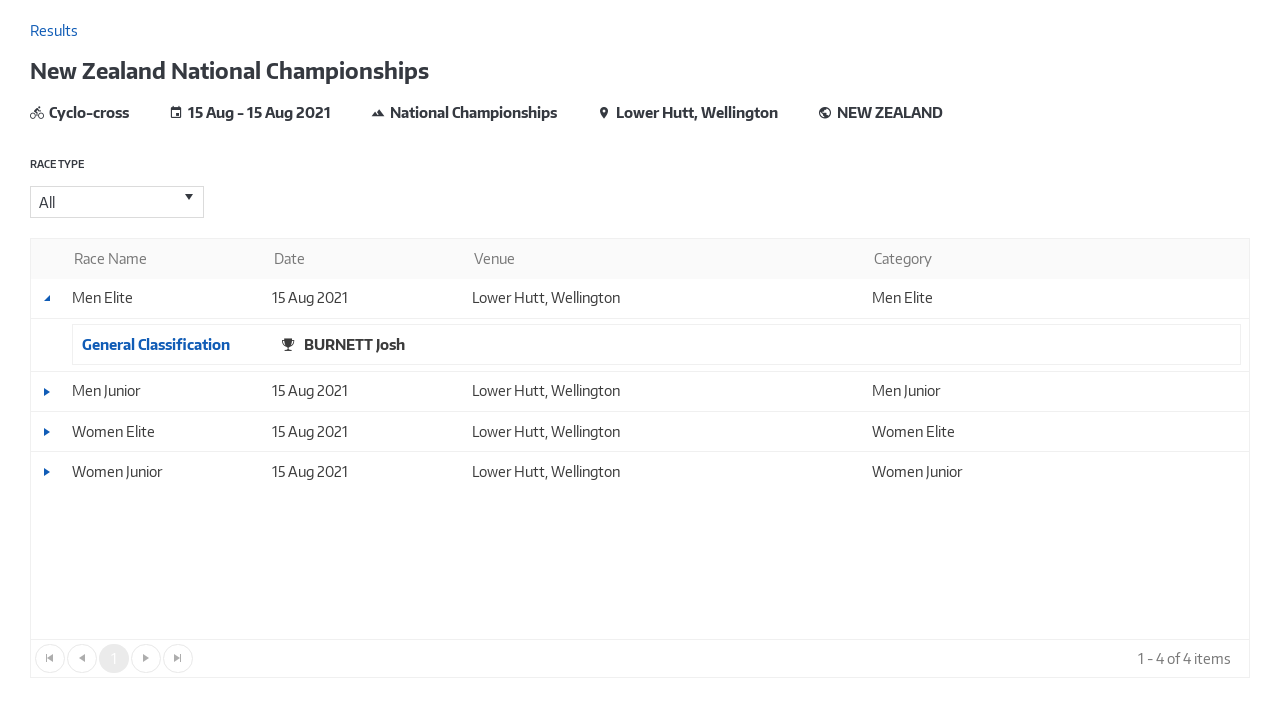

Competition heading verified as visible
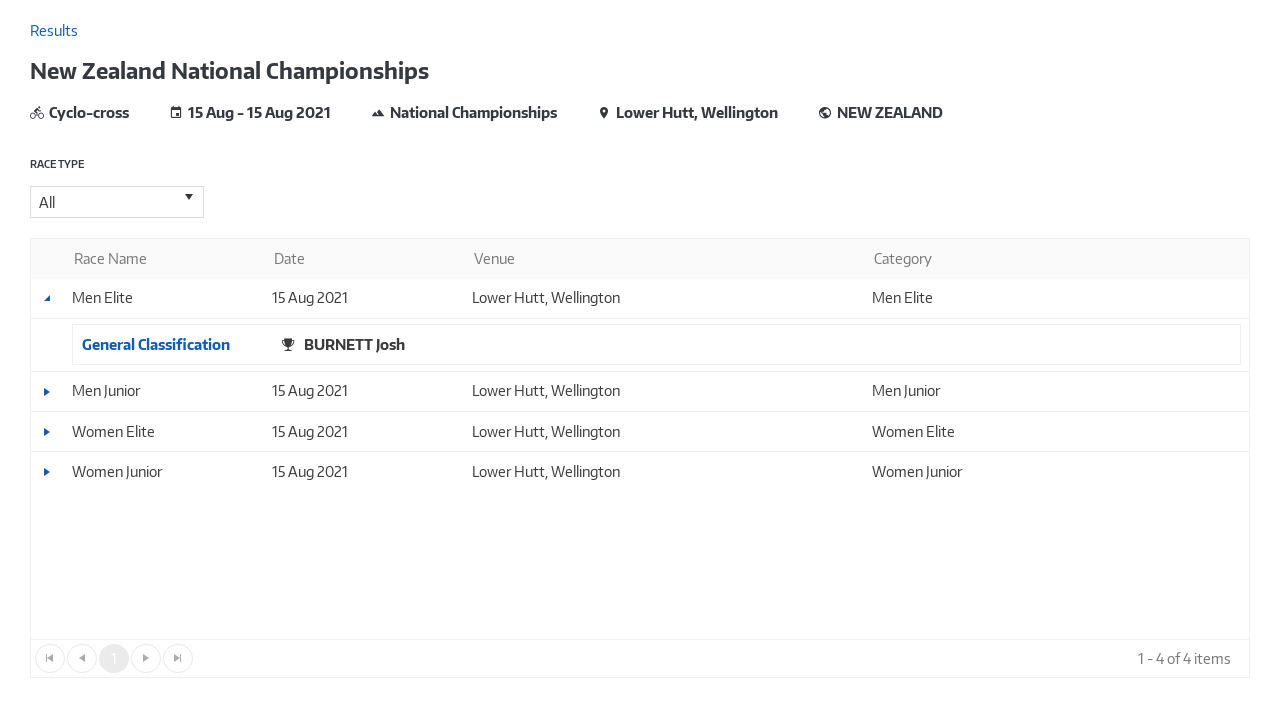

Competition details (type, dates, class, venue, country) verified as visible
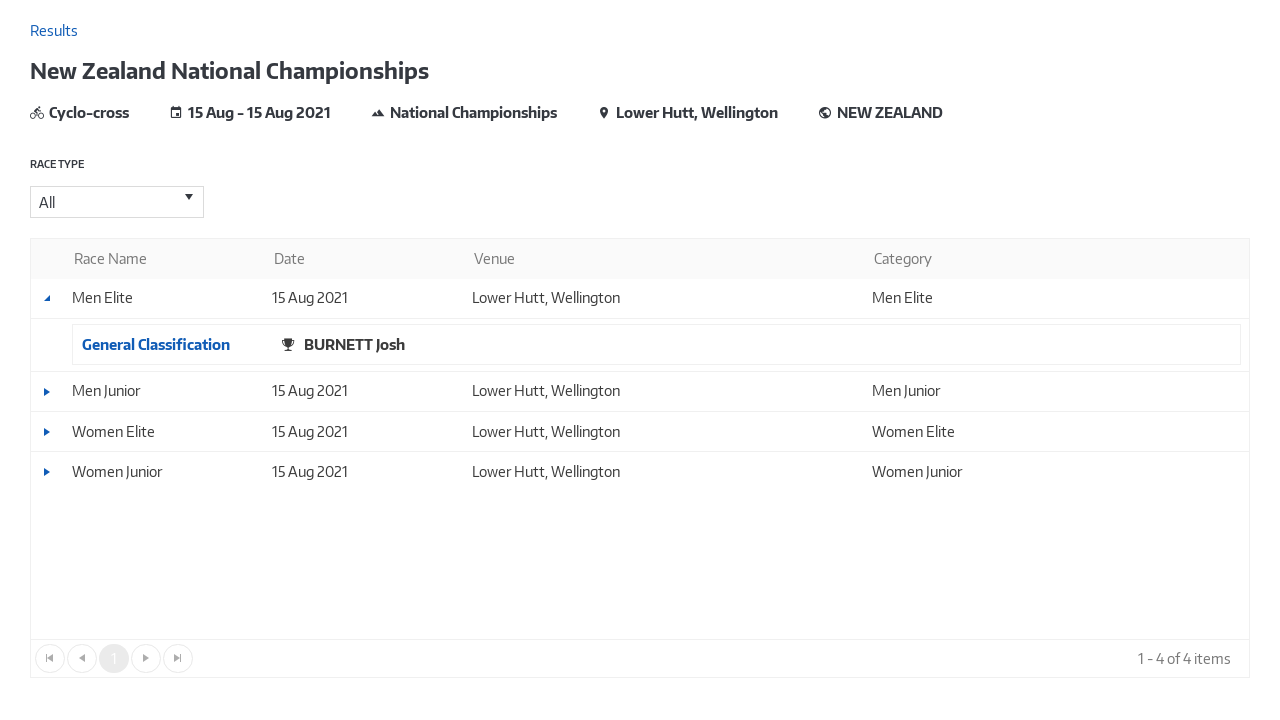

Results link found and is clickable
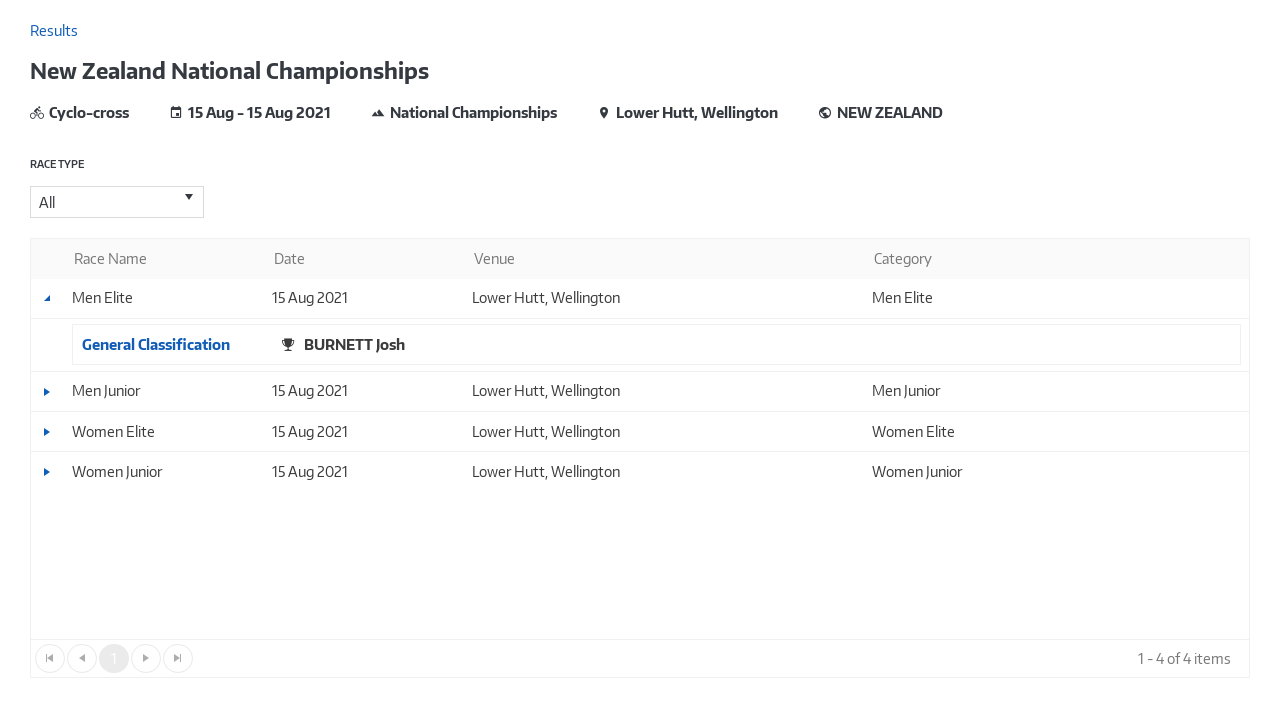

Clicked on Results link
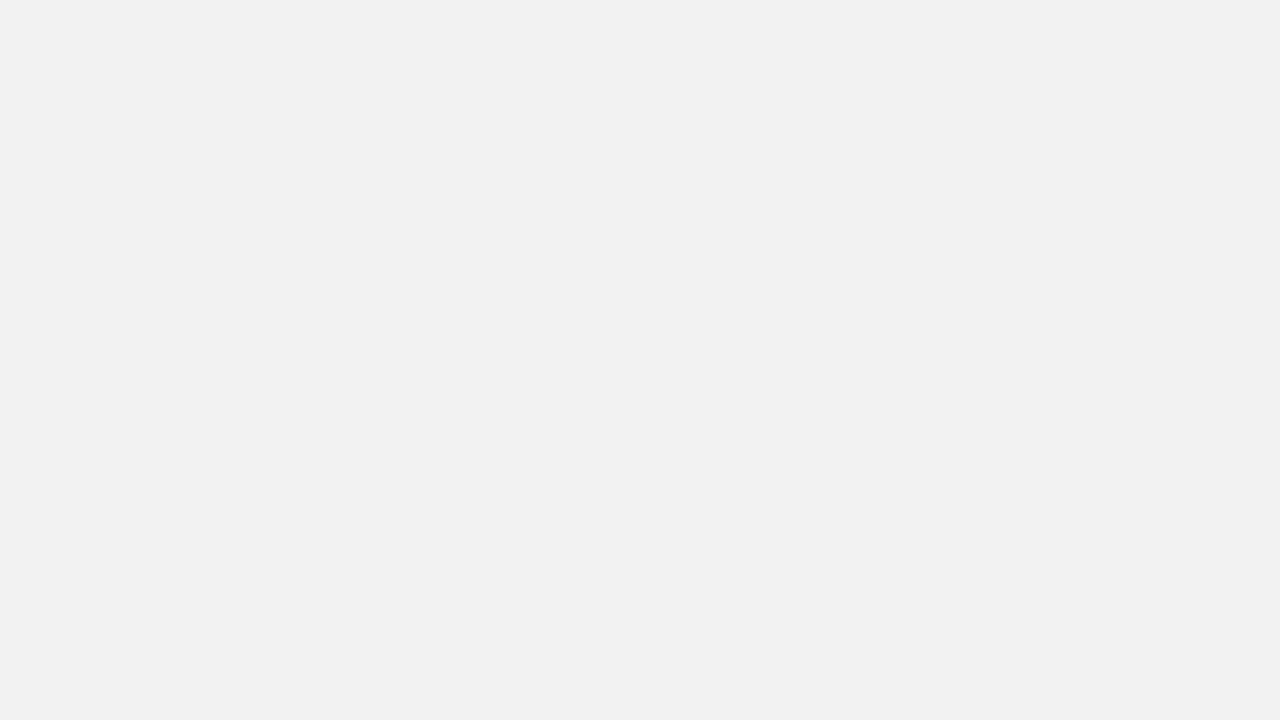

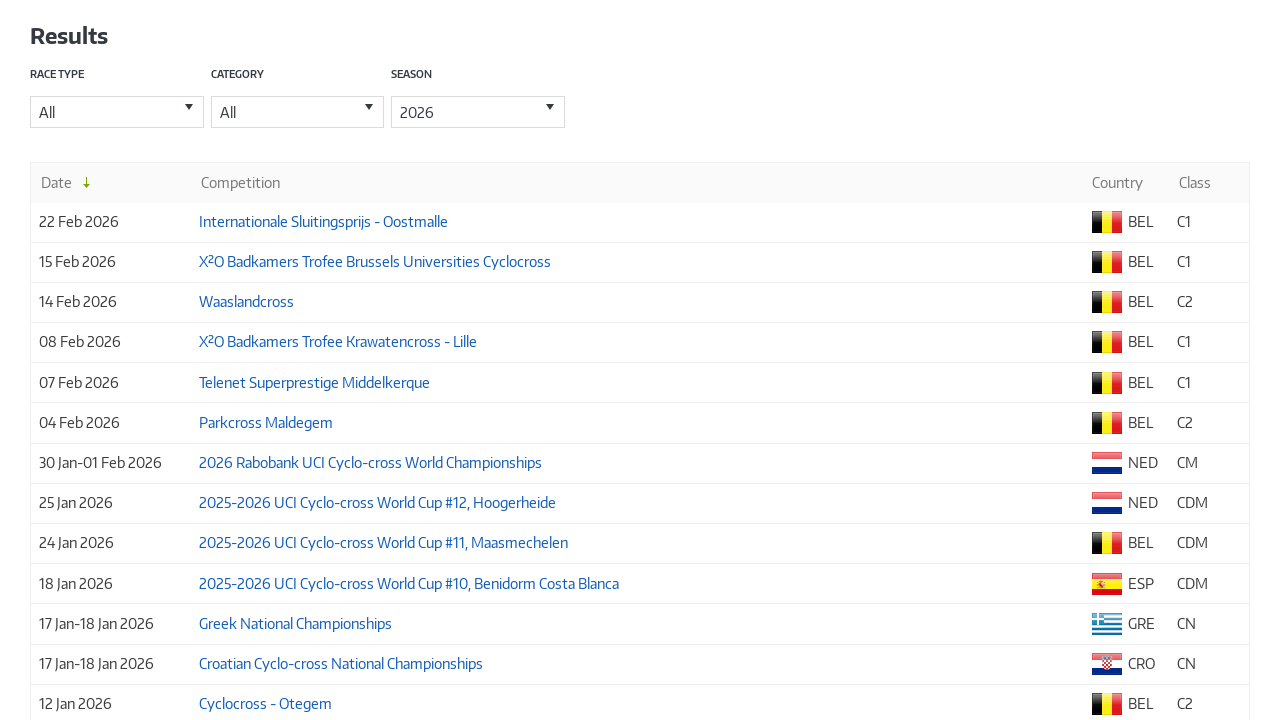